Simple navigation test that loads the login practice page

Starting URL: https://rahulshettyacademy.com/loginpagePractise/

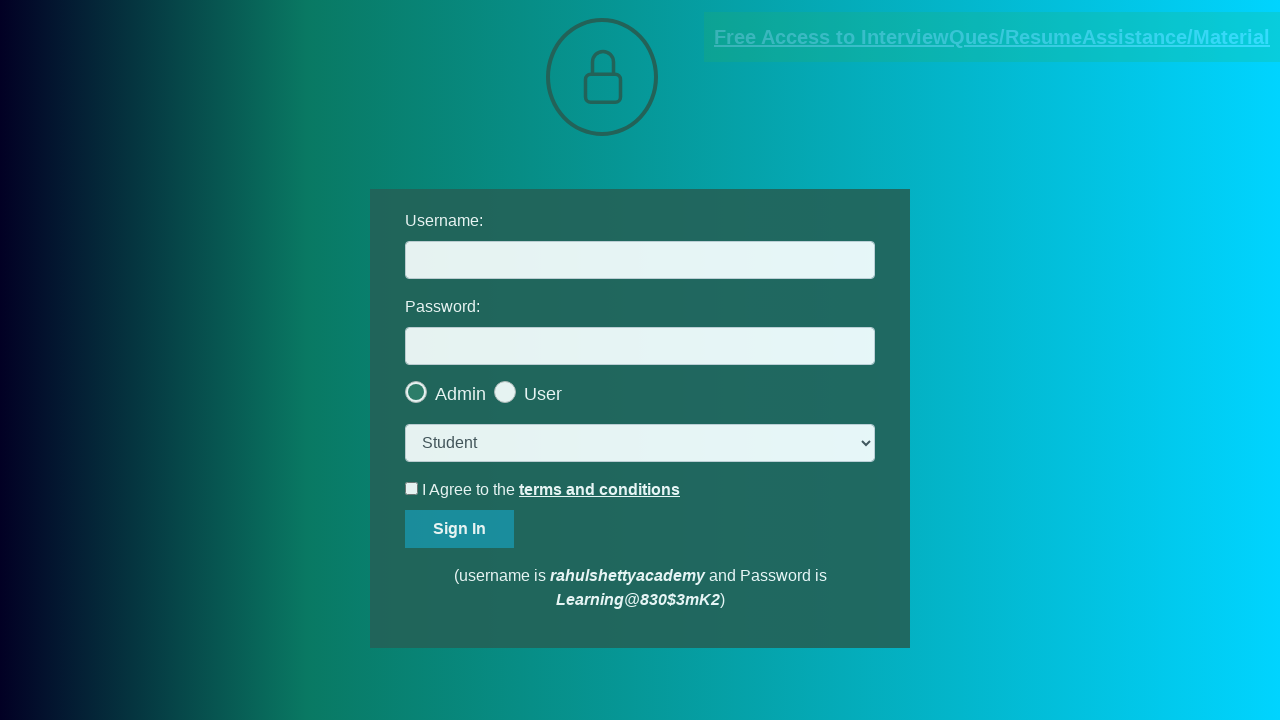

Login practice page loaded successfully (DOM content loaded)
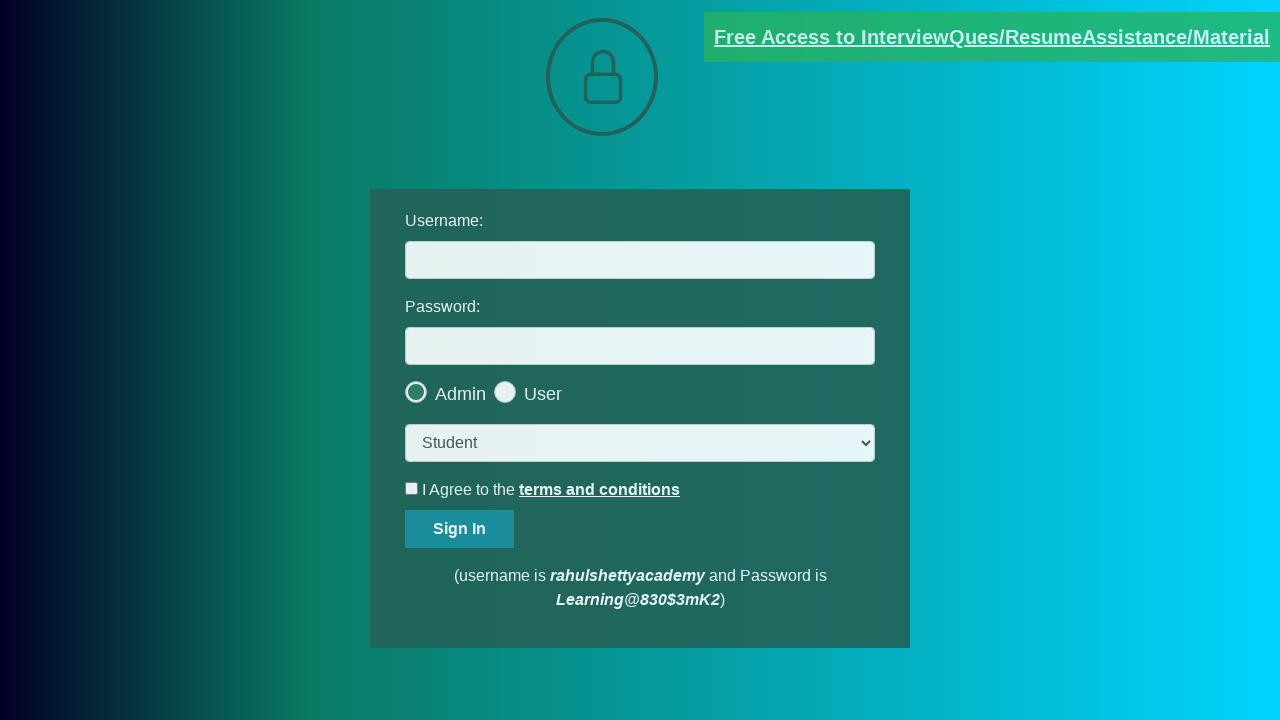

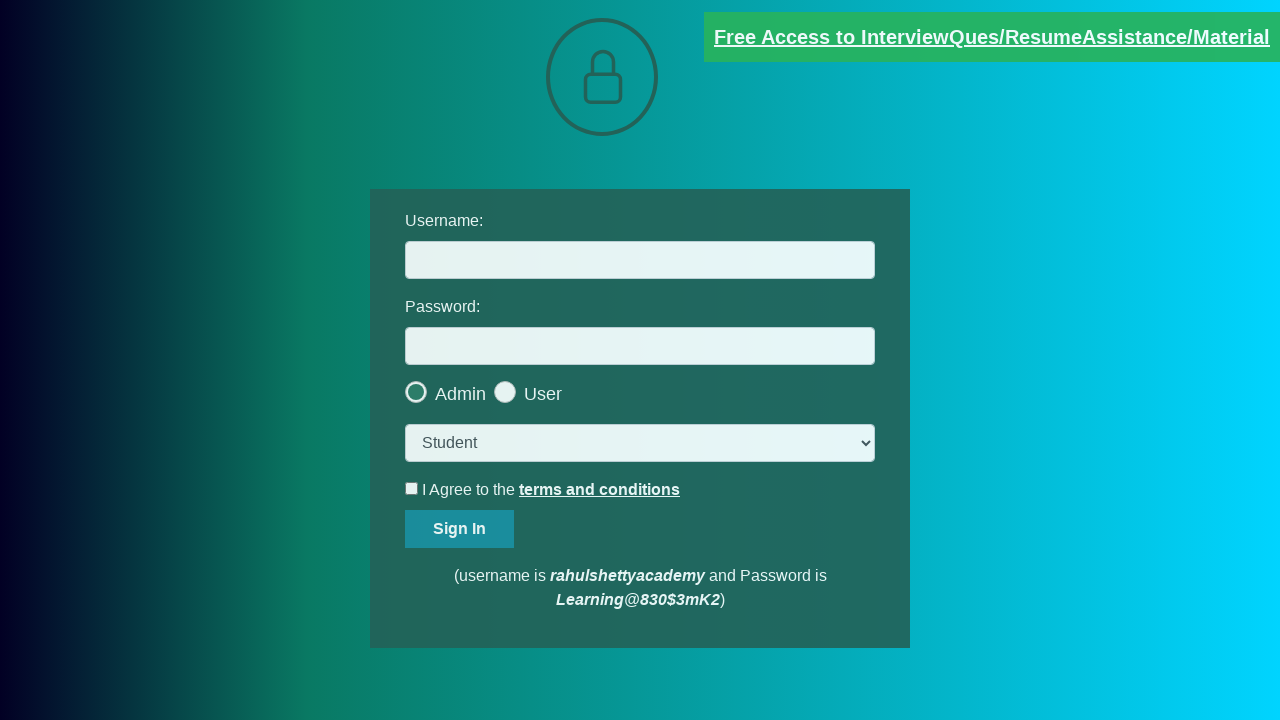